Tests the second checkbox by verifying it's initially checked, clicking it, and verifying it becomes unchecked

Starting URL: https://the-internet.herokuapp.com/checkboxes

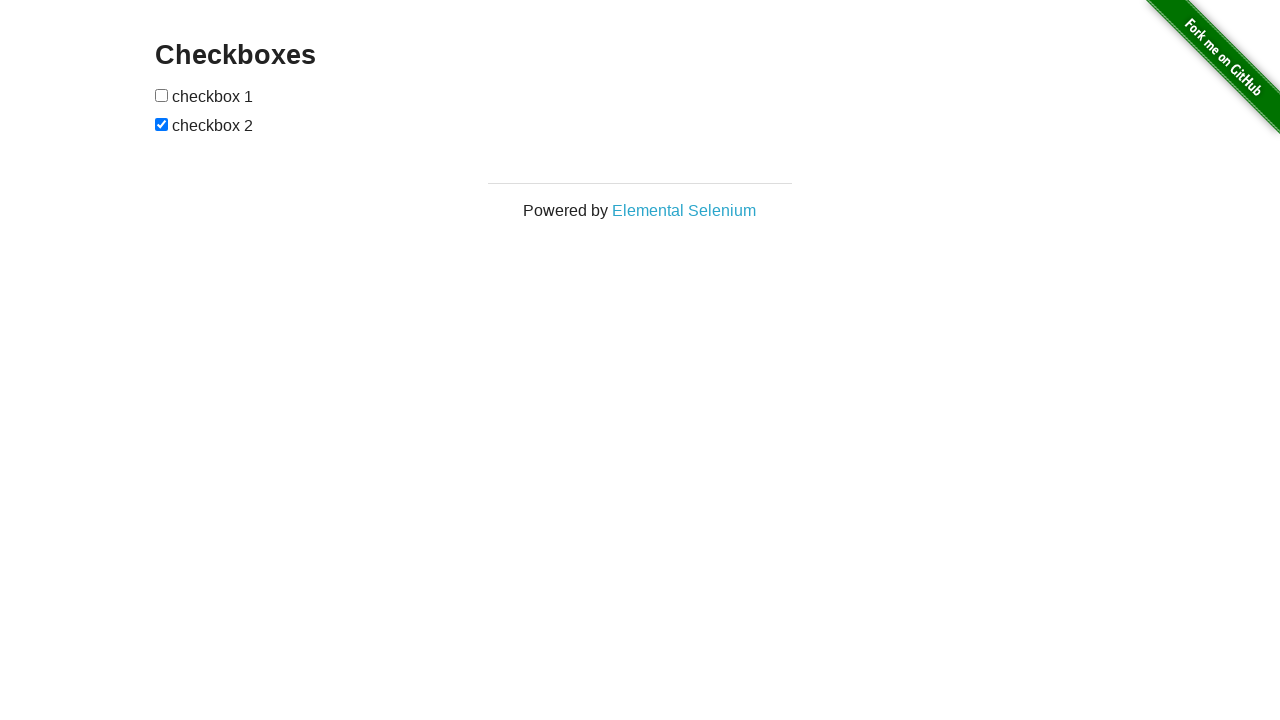

Waited for checkboxes to be visible
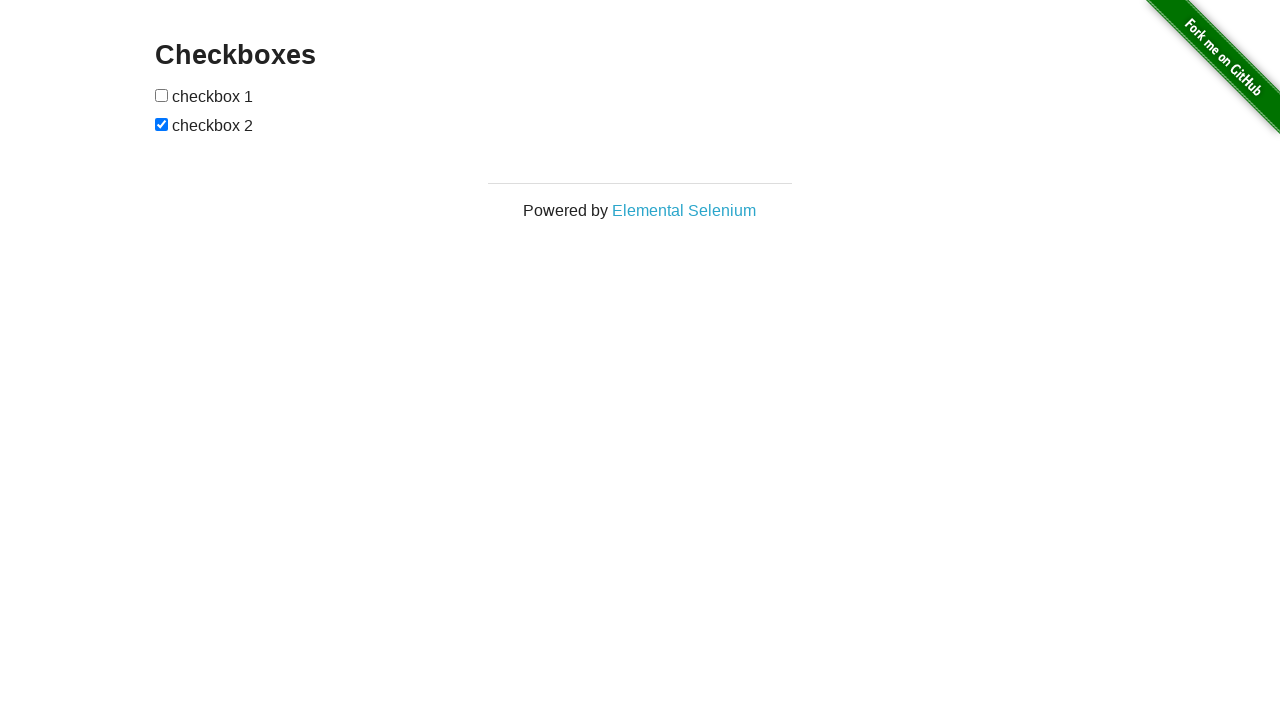

Located the second checkbox element
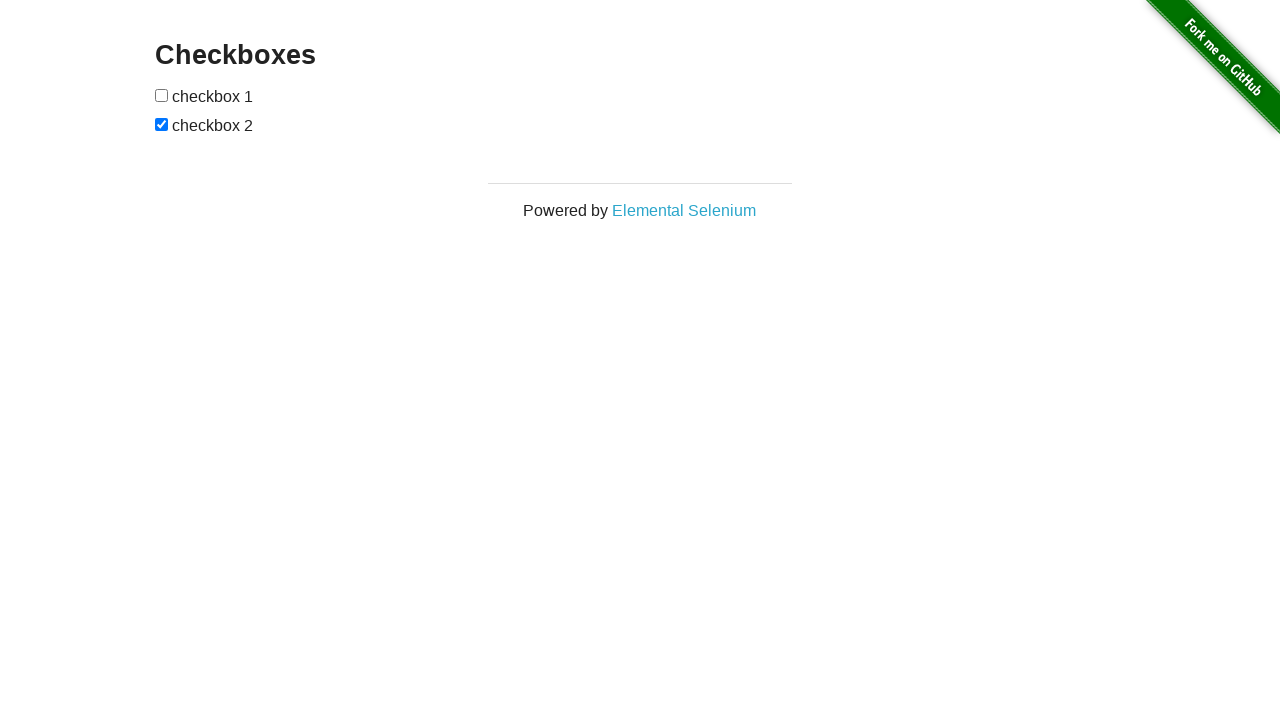

Verified second checkbox is initially checked
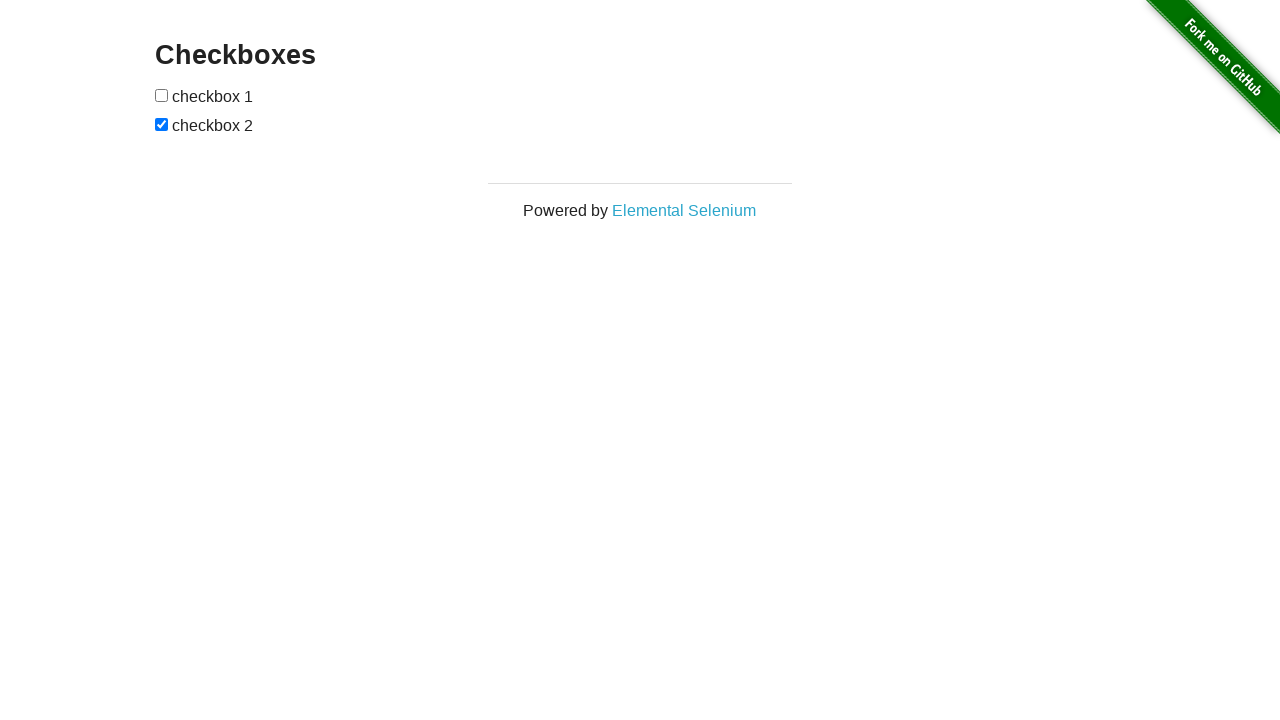

Clicked the second checkbox to uncheck it at (162, 124) on input[type='checkbox'] >> nth=1
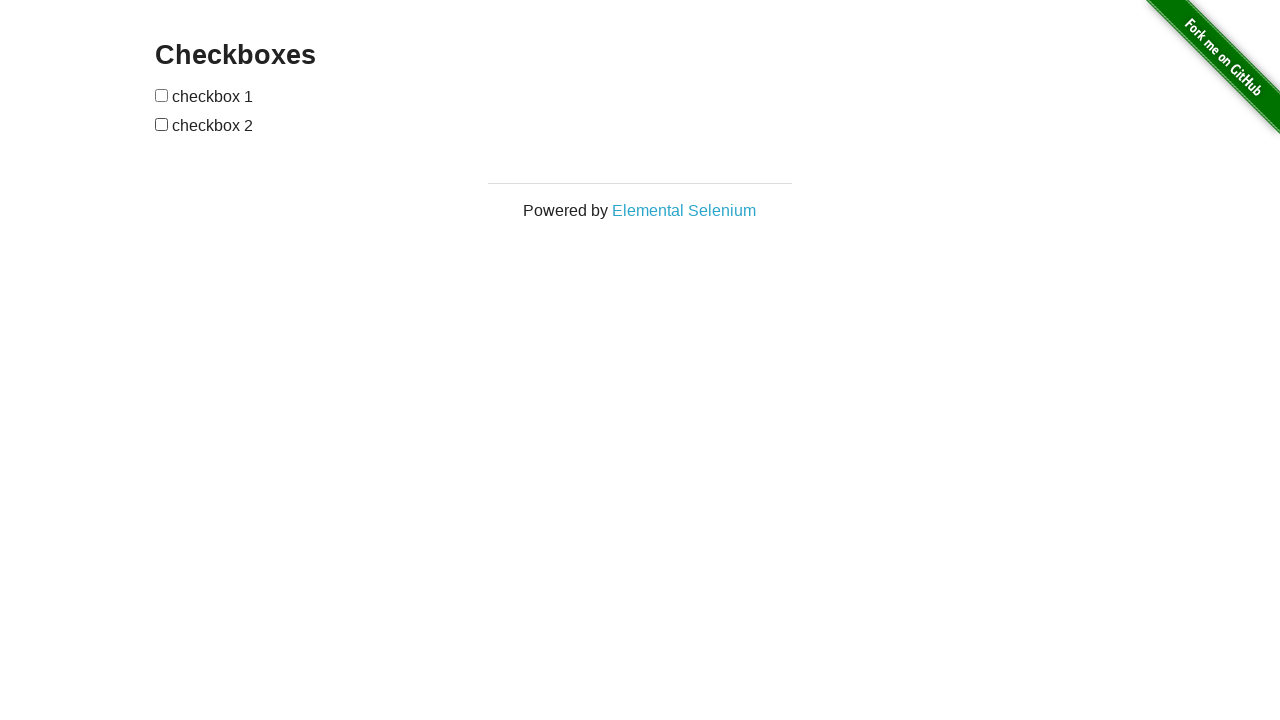

Verified second checkbox is now unchecked
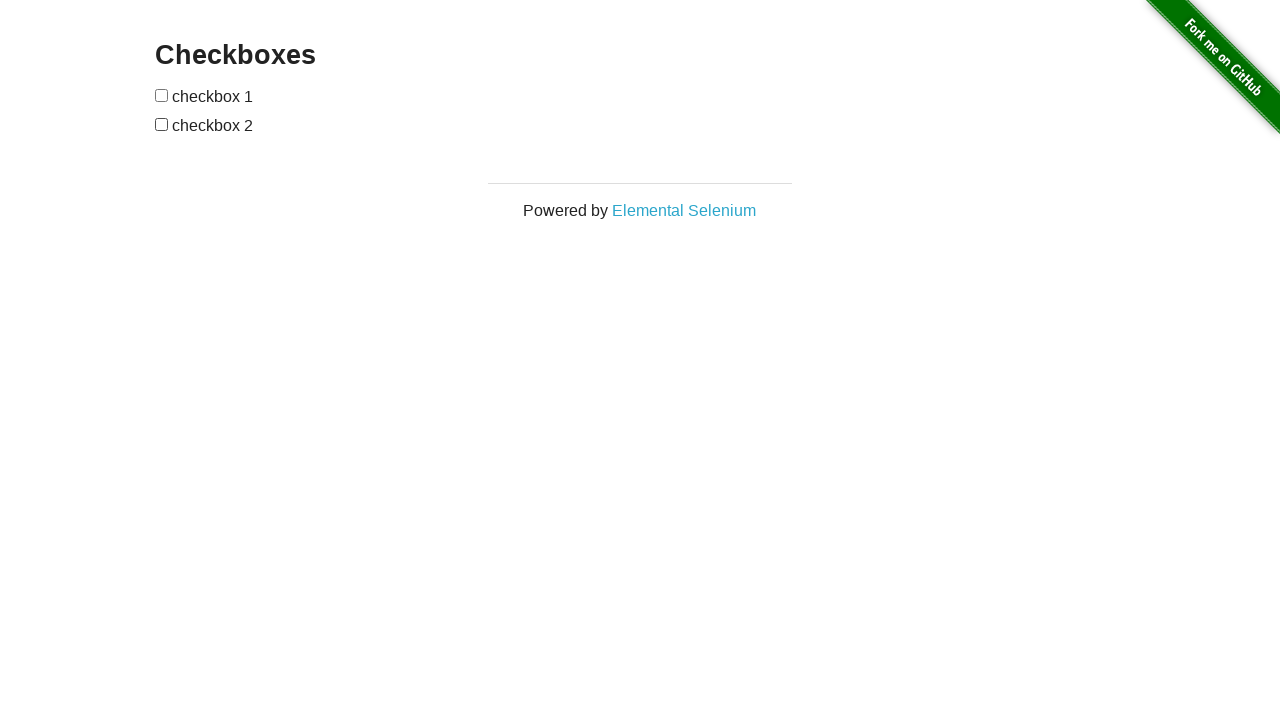

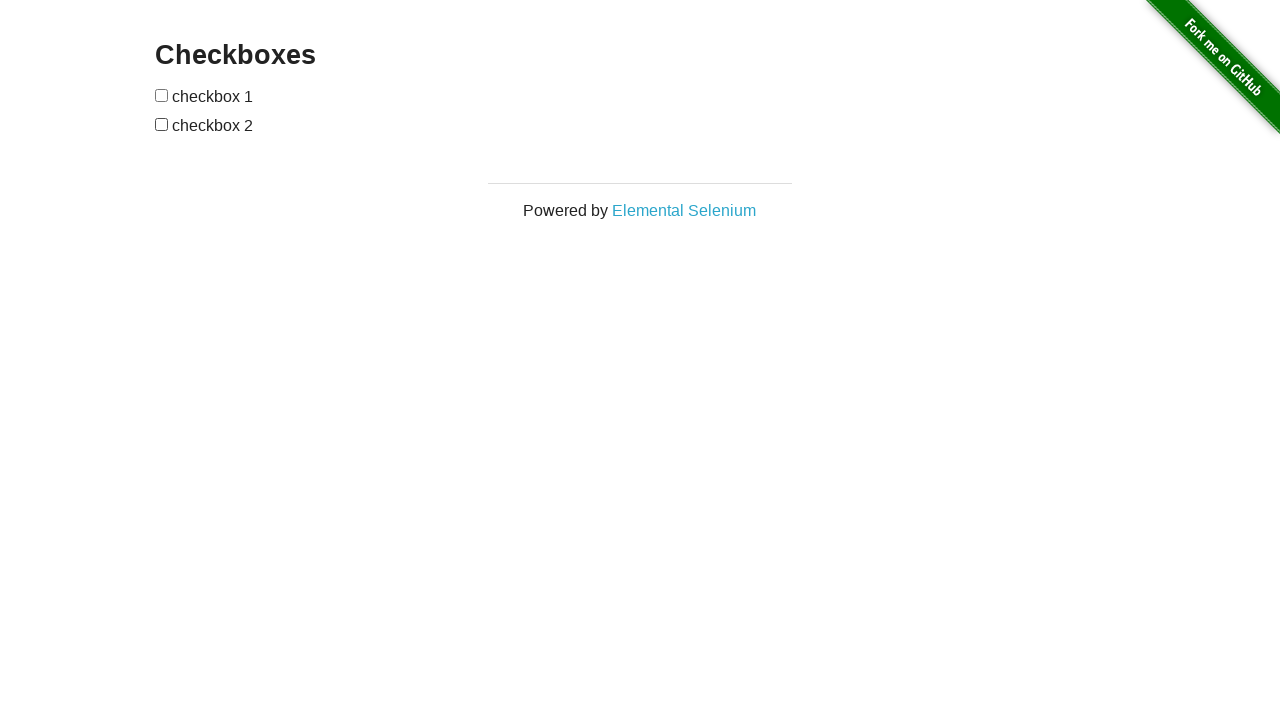